Tests the search functionality on Python.org by entering "pycon" in the search box and verifying that results are returned.

Starting URL: http://www.python.org

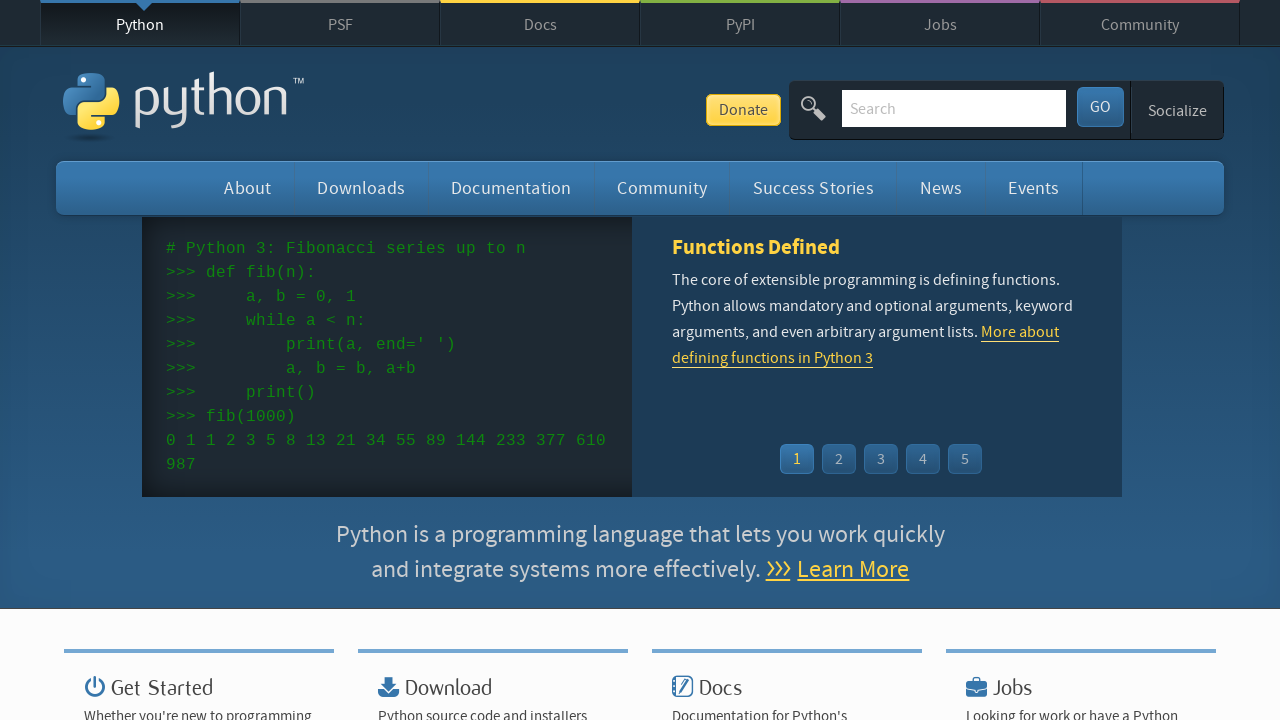

Verified page title contains 'Python'
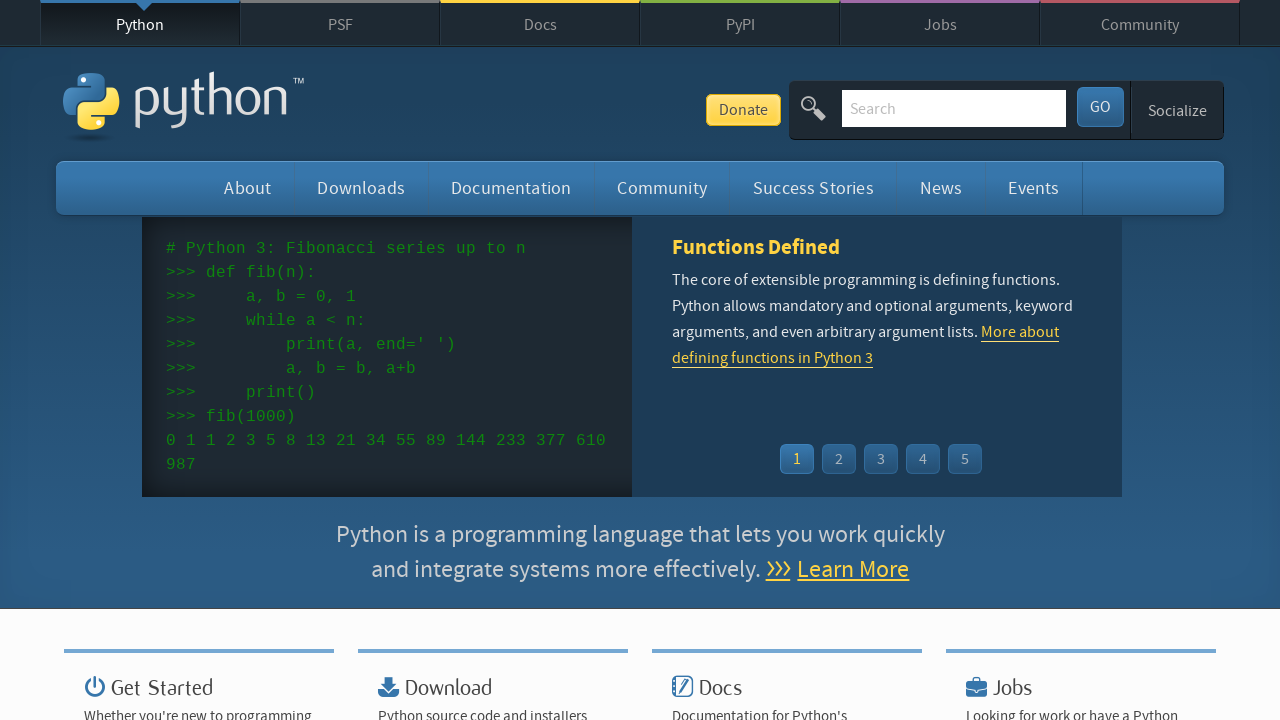

Filled search box with 'pycon' on input[name='q']
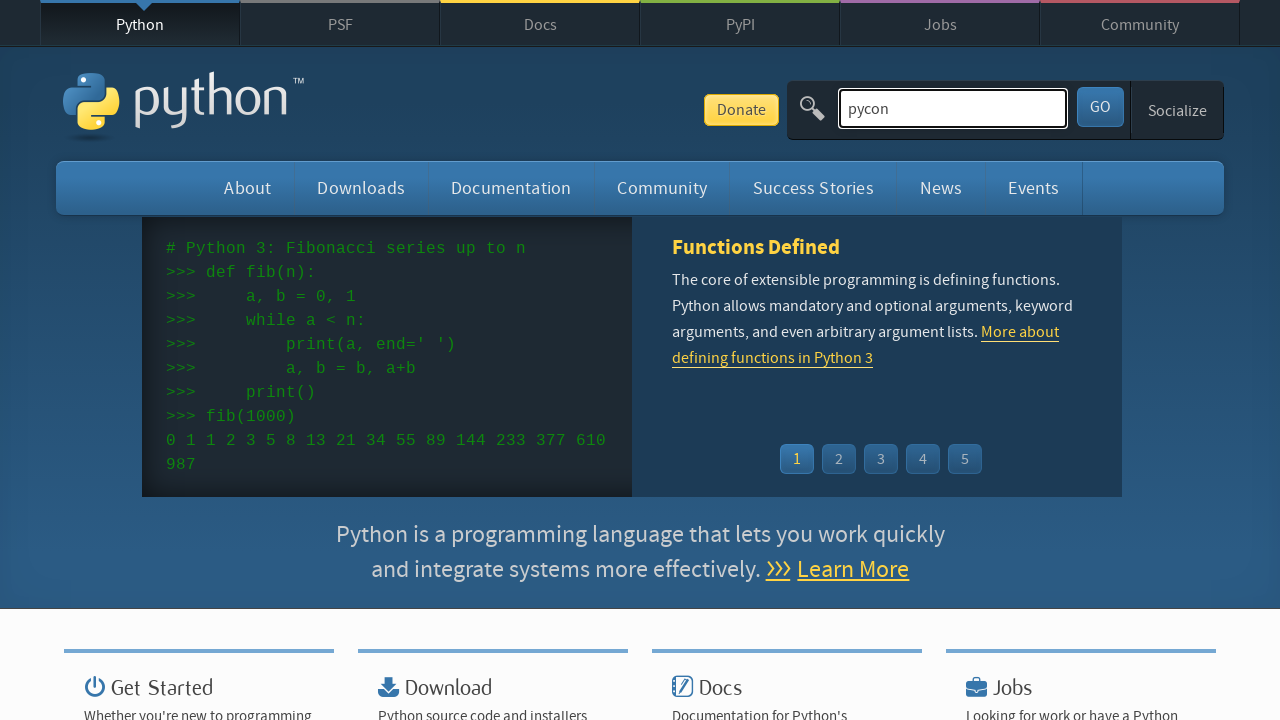

Pressed Enter to submit search query on input[name='q']
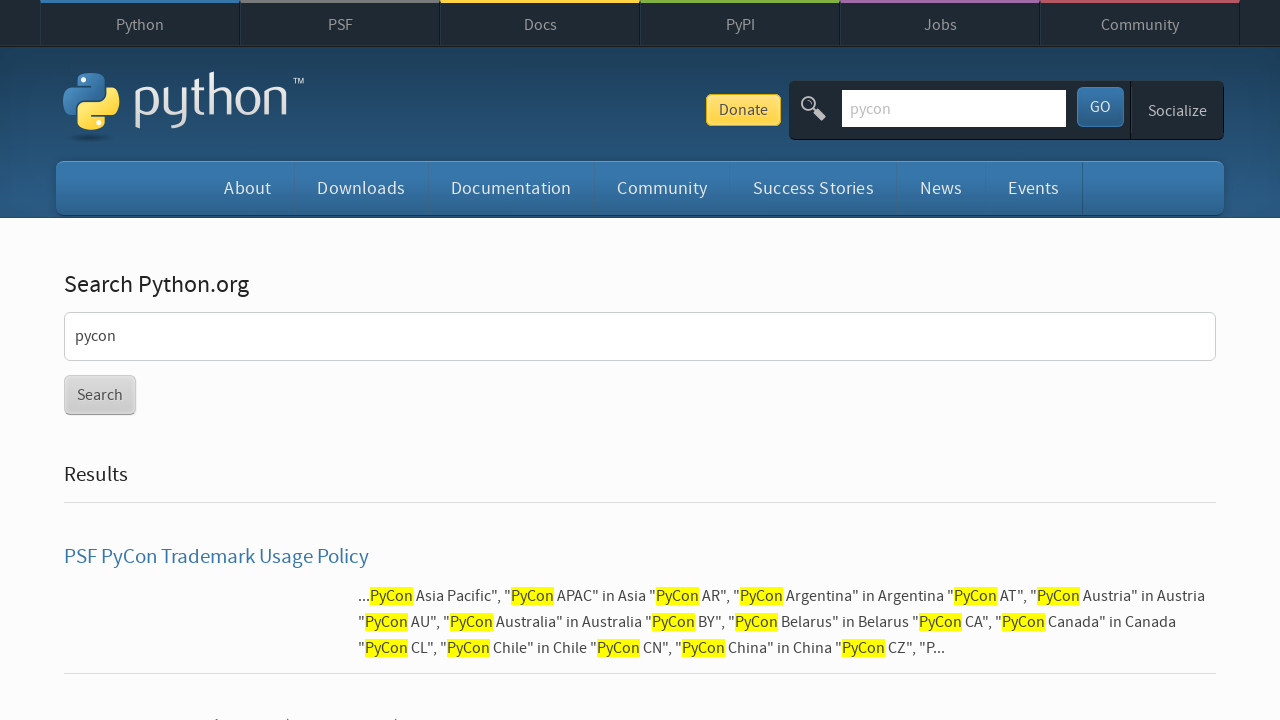

Waited for page to reach domcontentloaded state
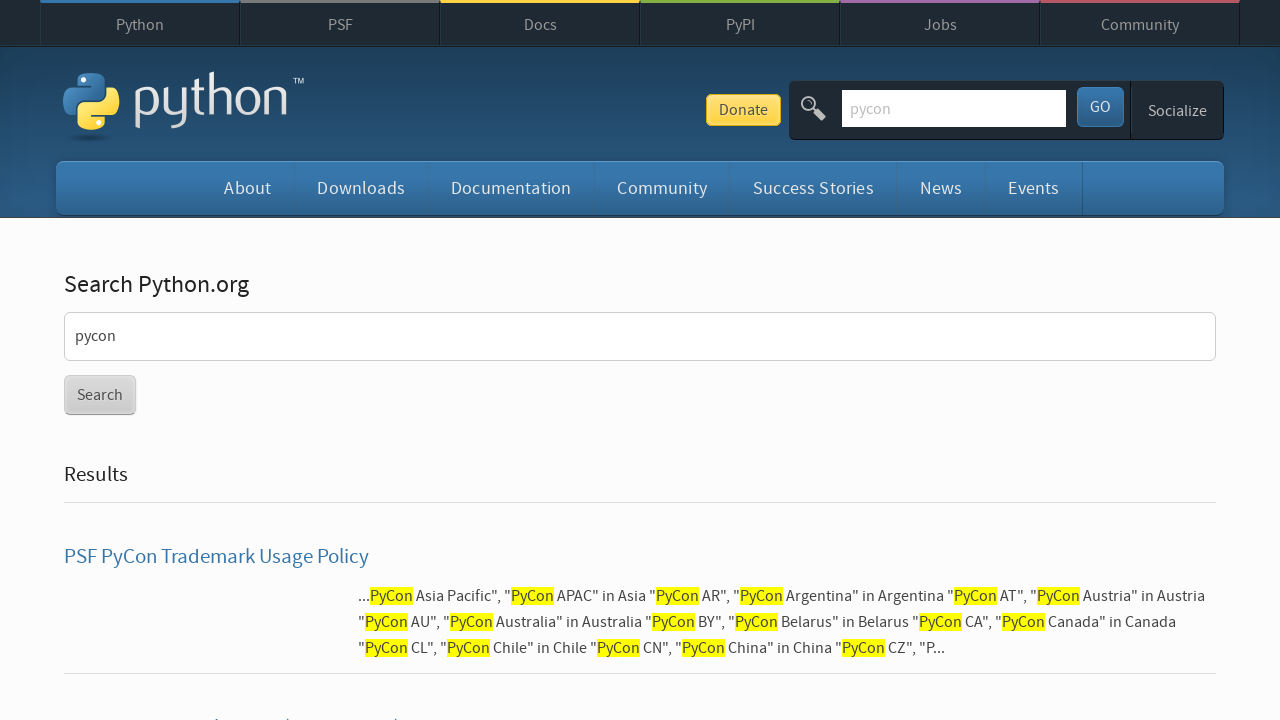

Verified search results were returned (no 'No results found' message)
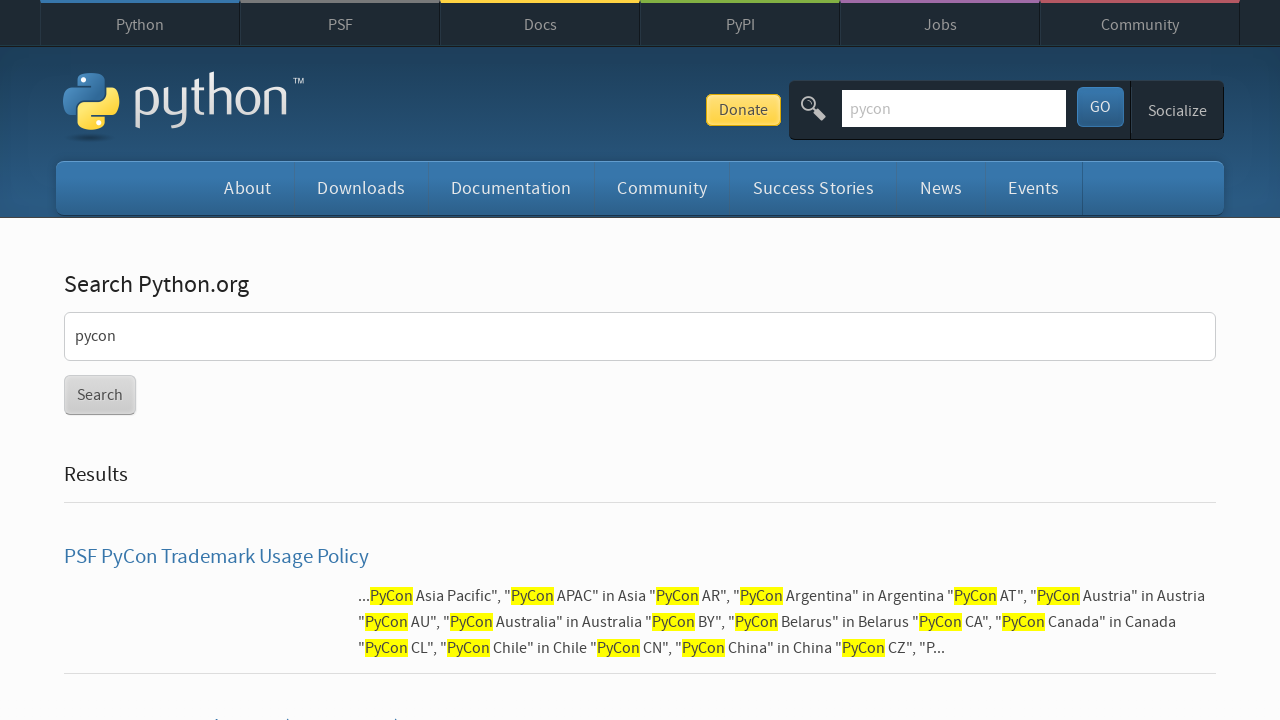

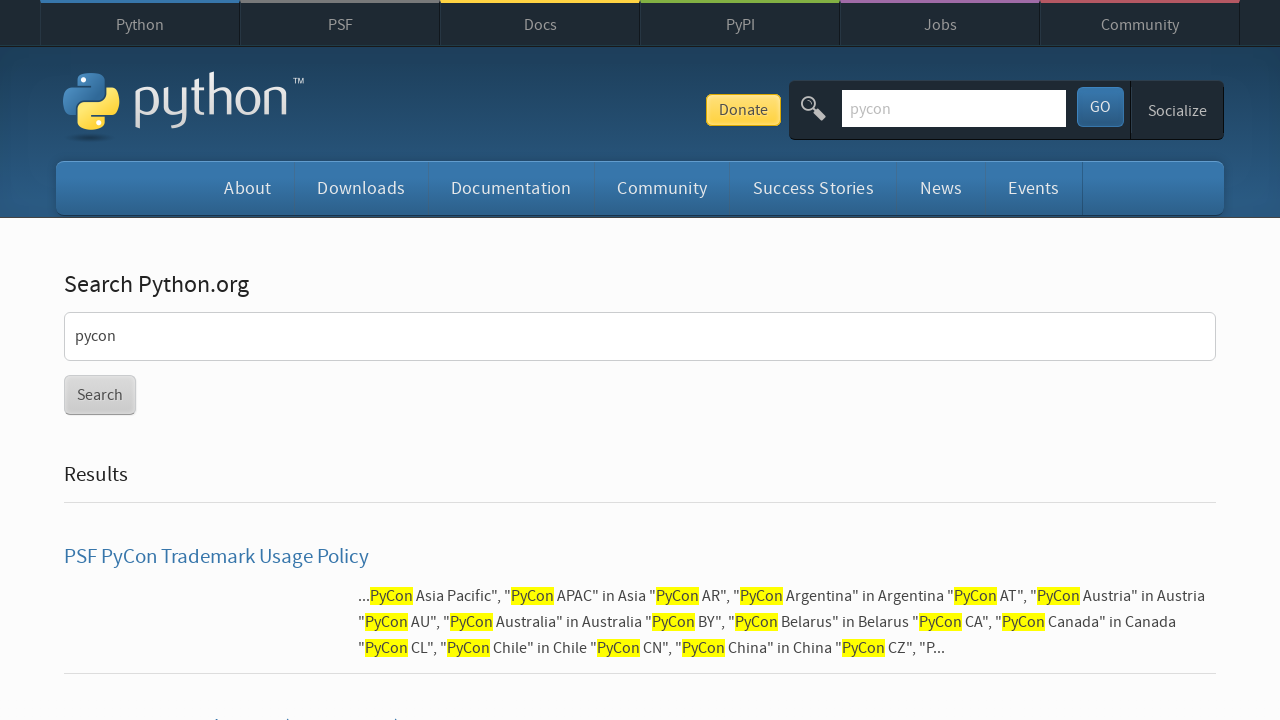